Navigates to the Heroku test app homepage and clicks on the "A/B Testing" link to test navigation functionality.

Starting URL: http://the-internet.herokuapp.com/

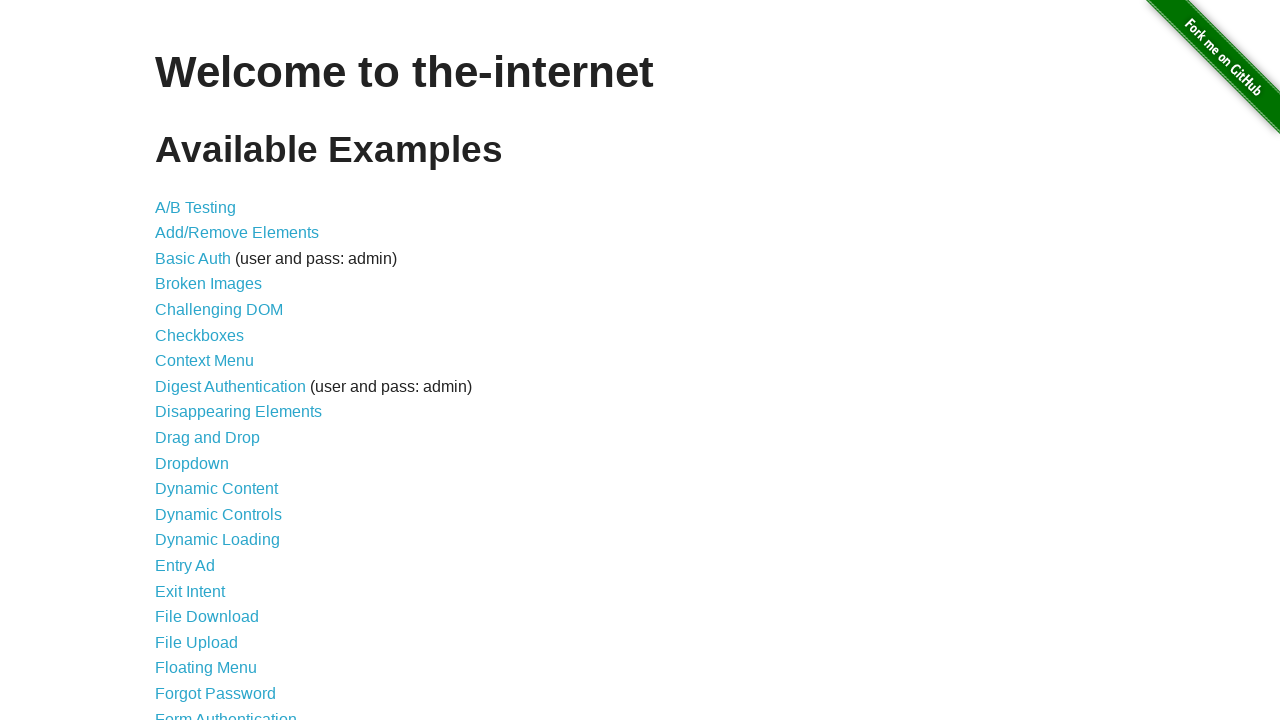

Navigated to Heroku test app homepage
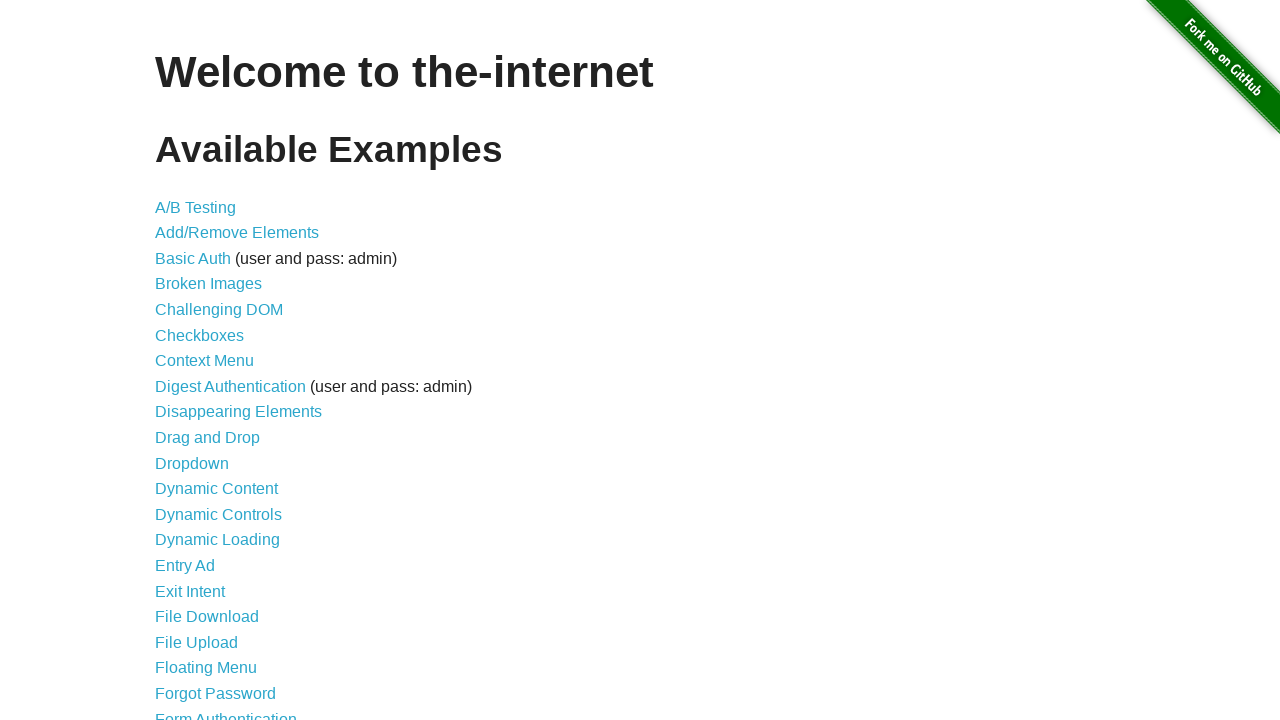

Clicked on A/B Testing link at (196, 207) on xpath=//a[contains(text(),'A/B Testing')]
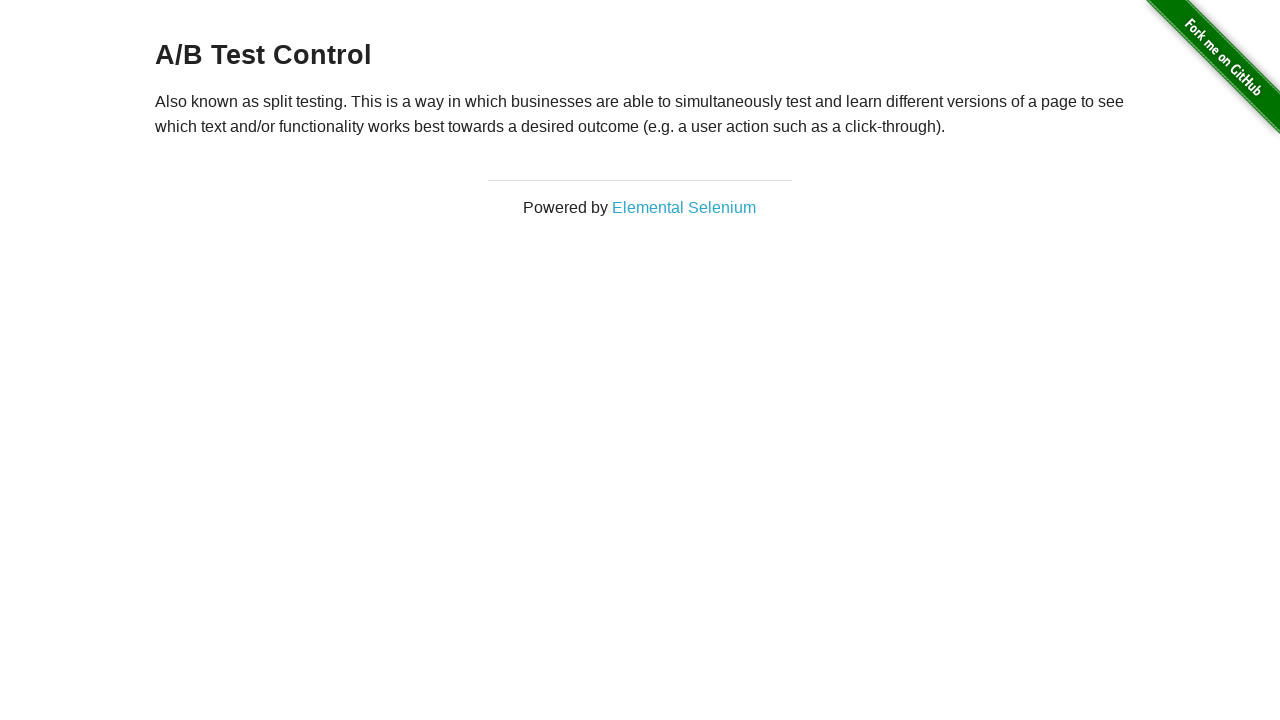

A/B Testing page loaded successfully
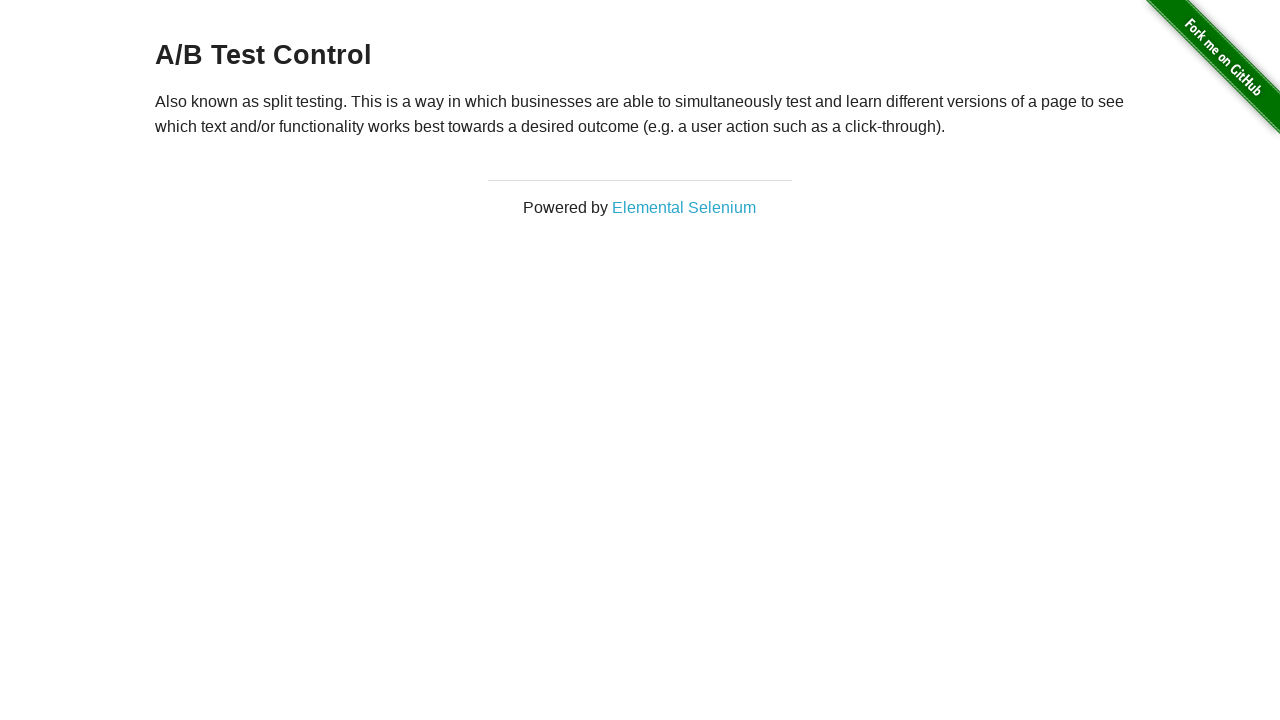

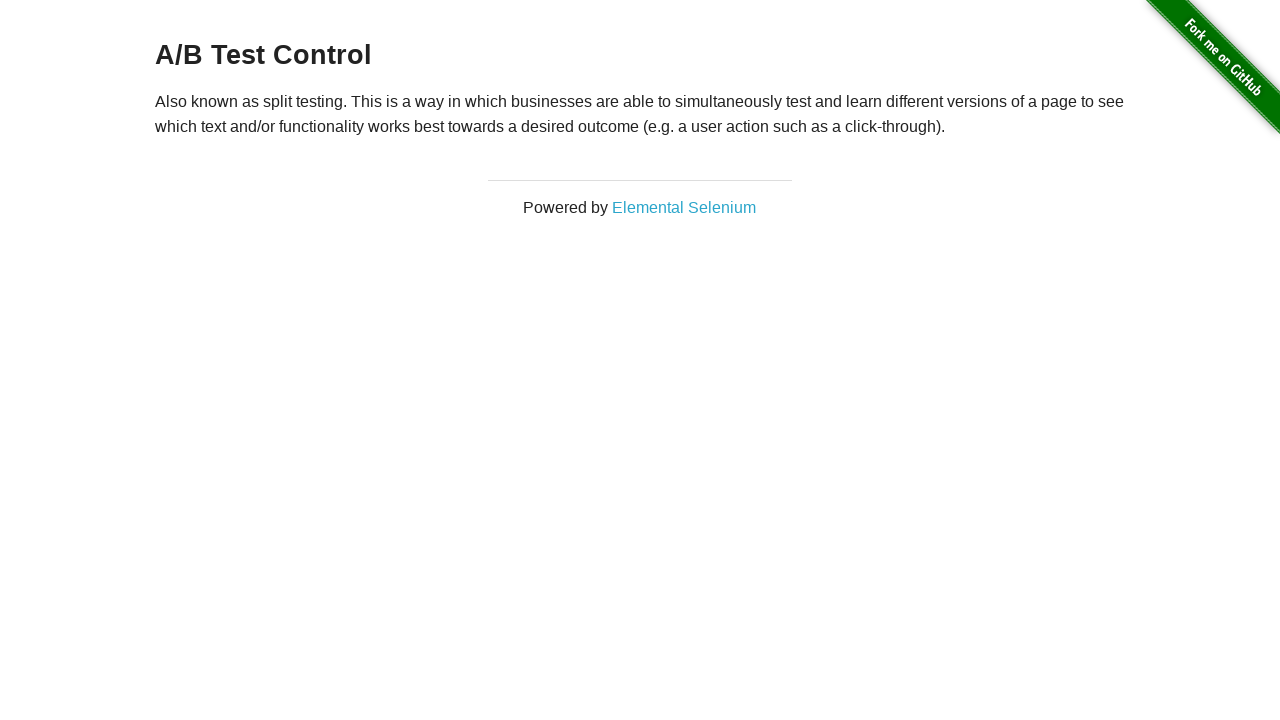